Tests a CRUD application form by filling in a task title field and a content textarea on a GitHub Pages site

Starting URL: https://ewelinalimanska.github.io/

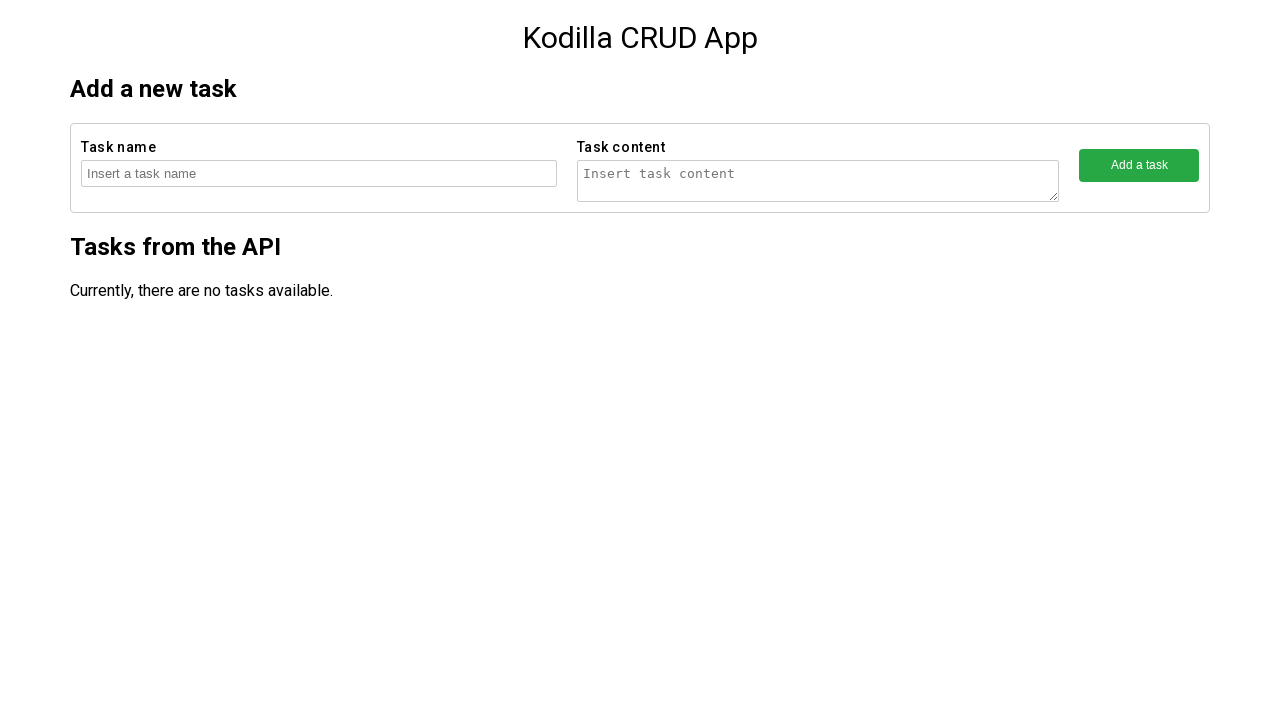

Navigated to CRUD application at https://ewelinalimanska.github.io/
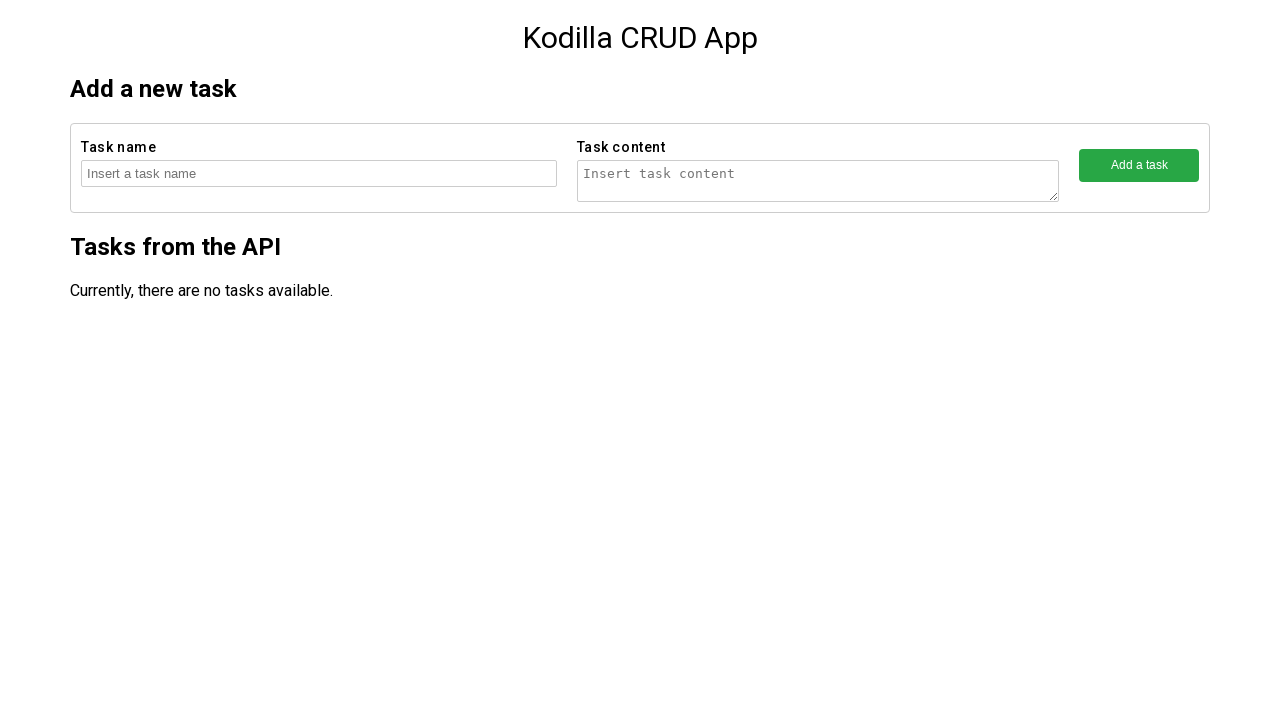

Filled task title field with 'New robotic task' on //html/body/main/section/form/fieldset/input
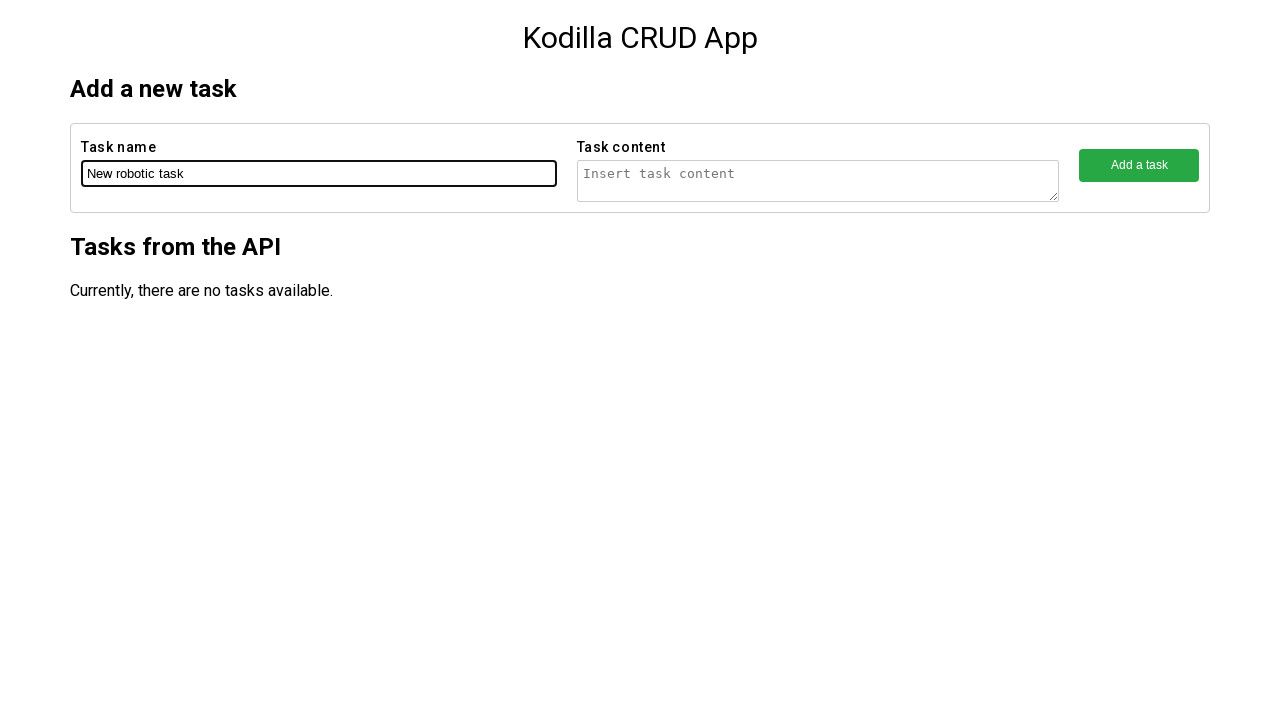

Filled task content textarea with 'The robotic content' on //html/body/main/section/form/fieldset[2]/textarea
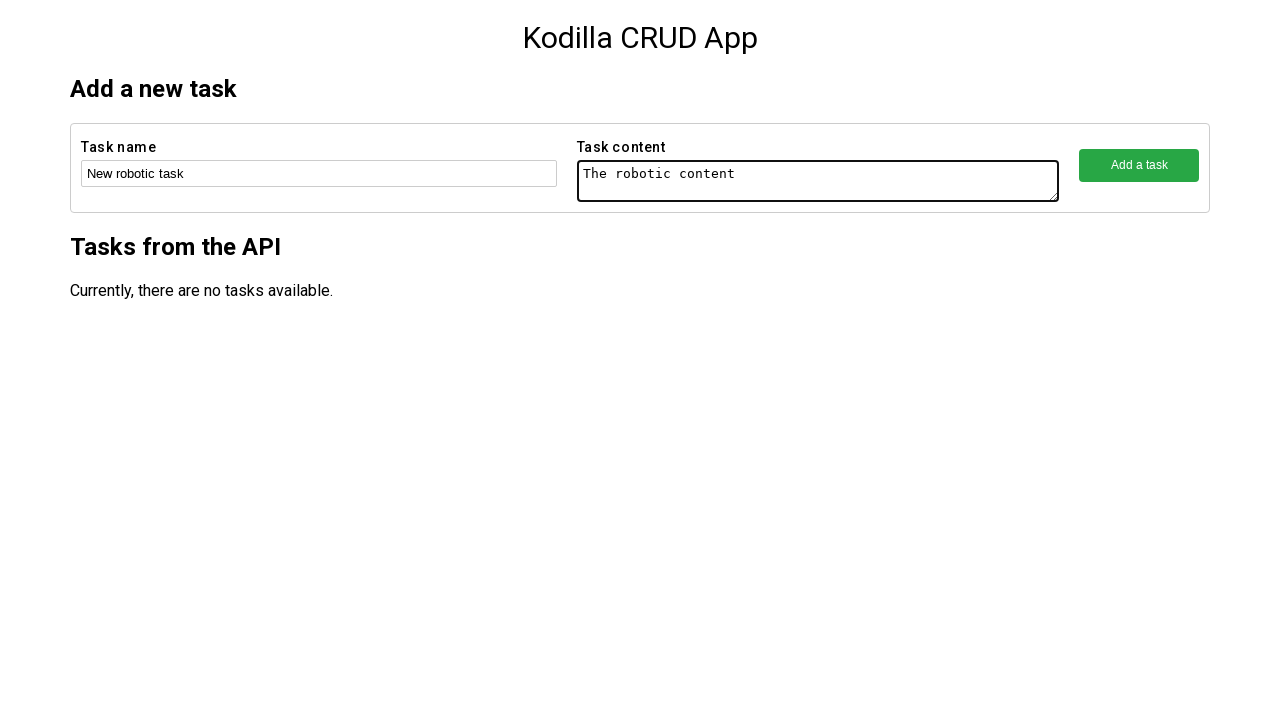

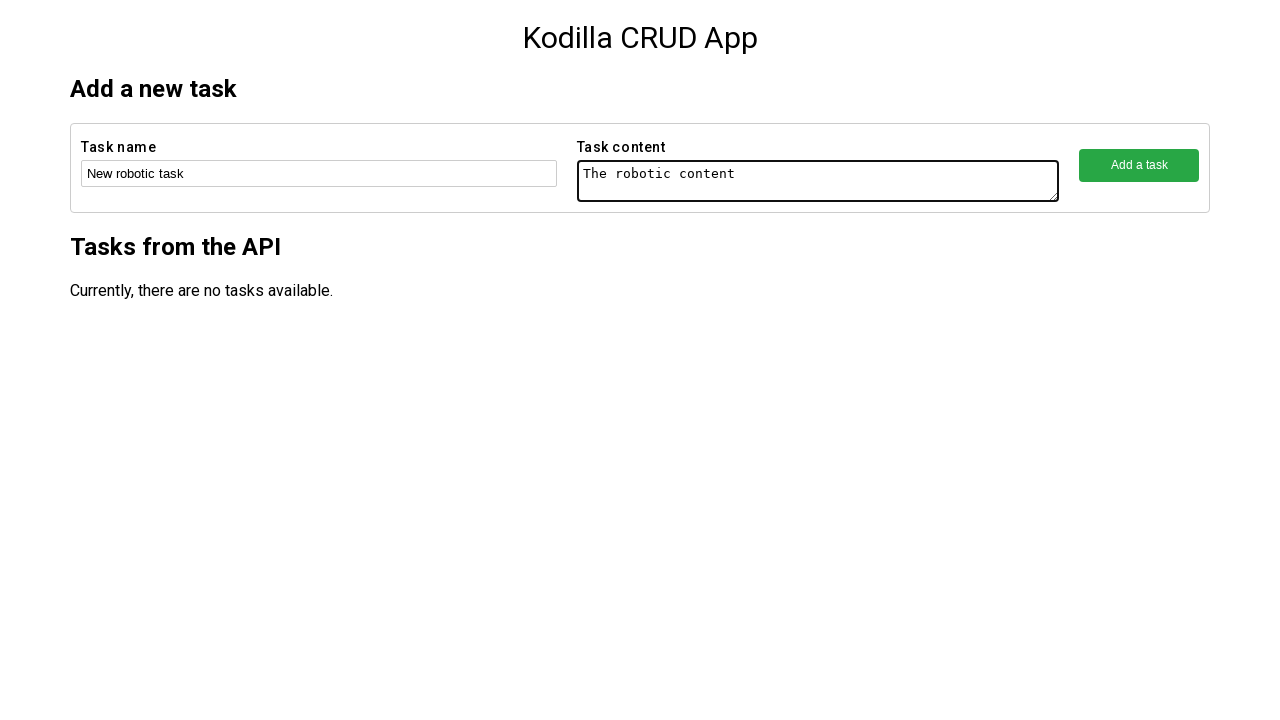